Tests the "Return to index" link by clicking it and verifying navigation to index page

Starting URL: https://bonigarcia.dev/selenium-webdriver-java/web-form.html

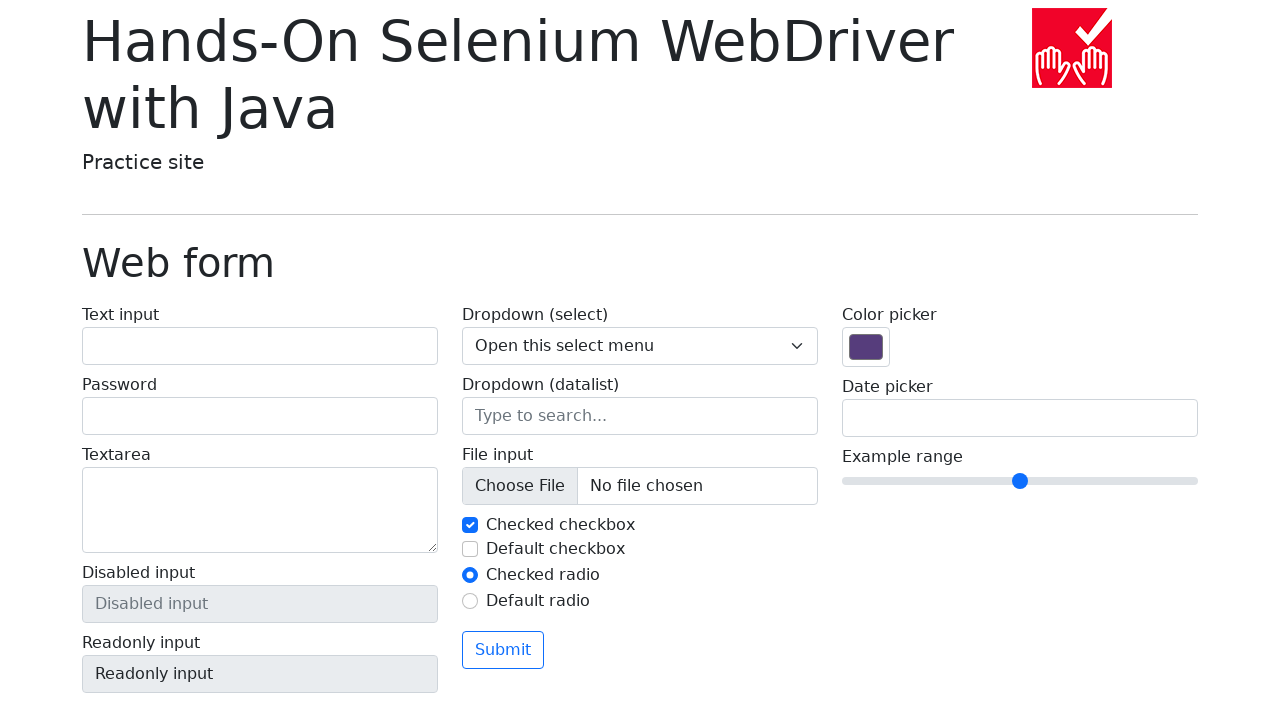

Clicked 'Return to index' link at (143, 711) on a[href='./index.html']
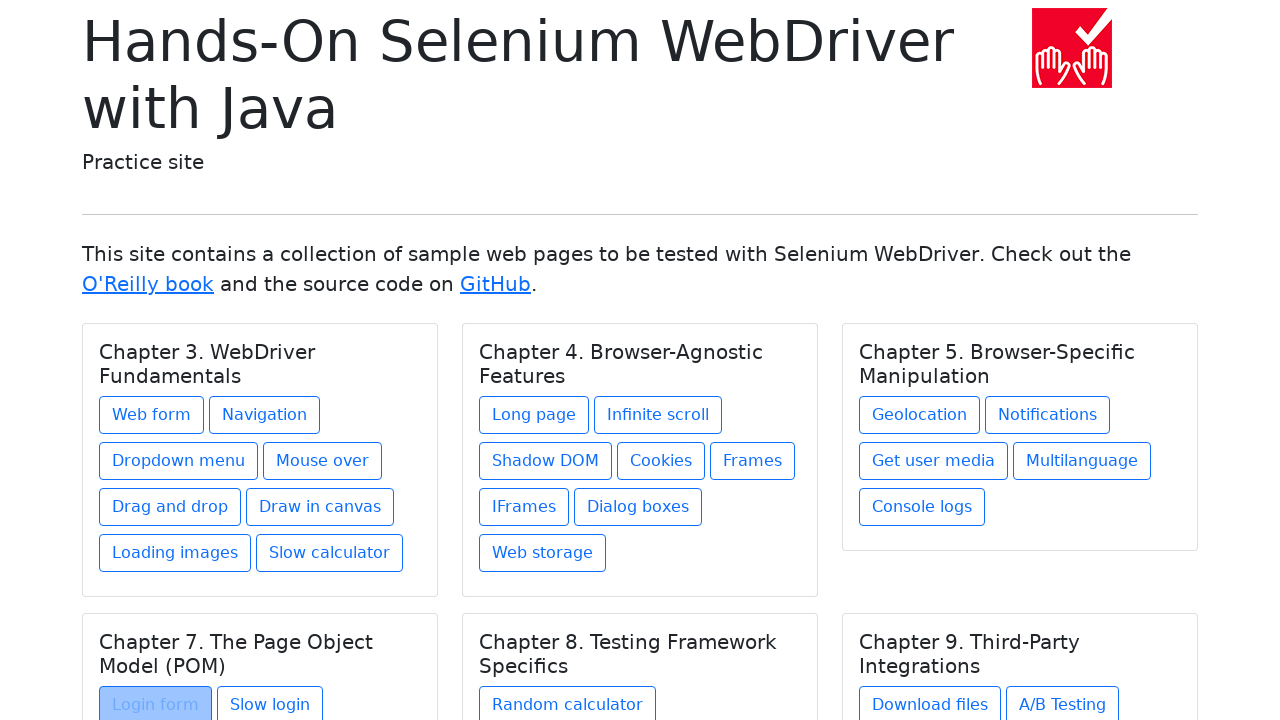

Verified navigation to index page - URL is https://bonigarcia.dev/selenium-webdriver-java/index.html
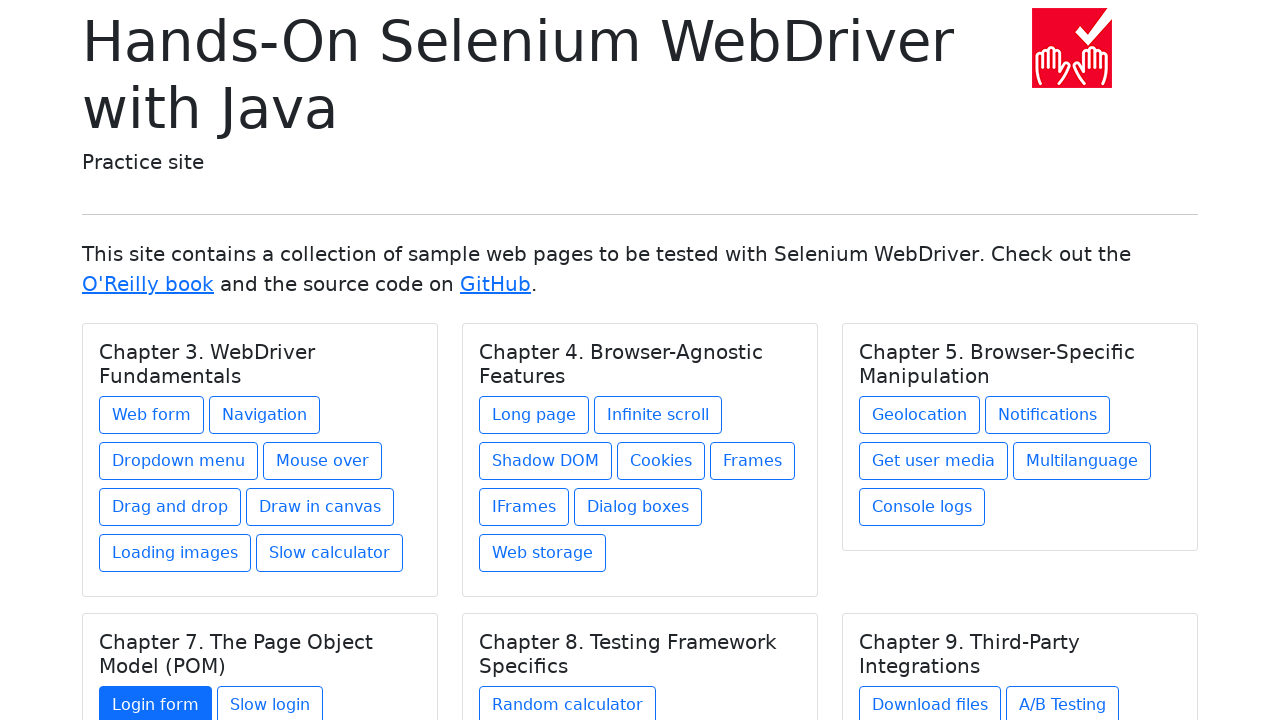

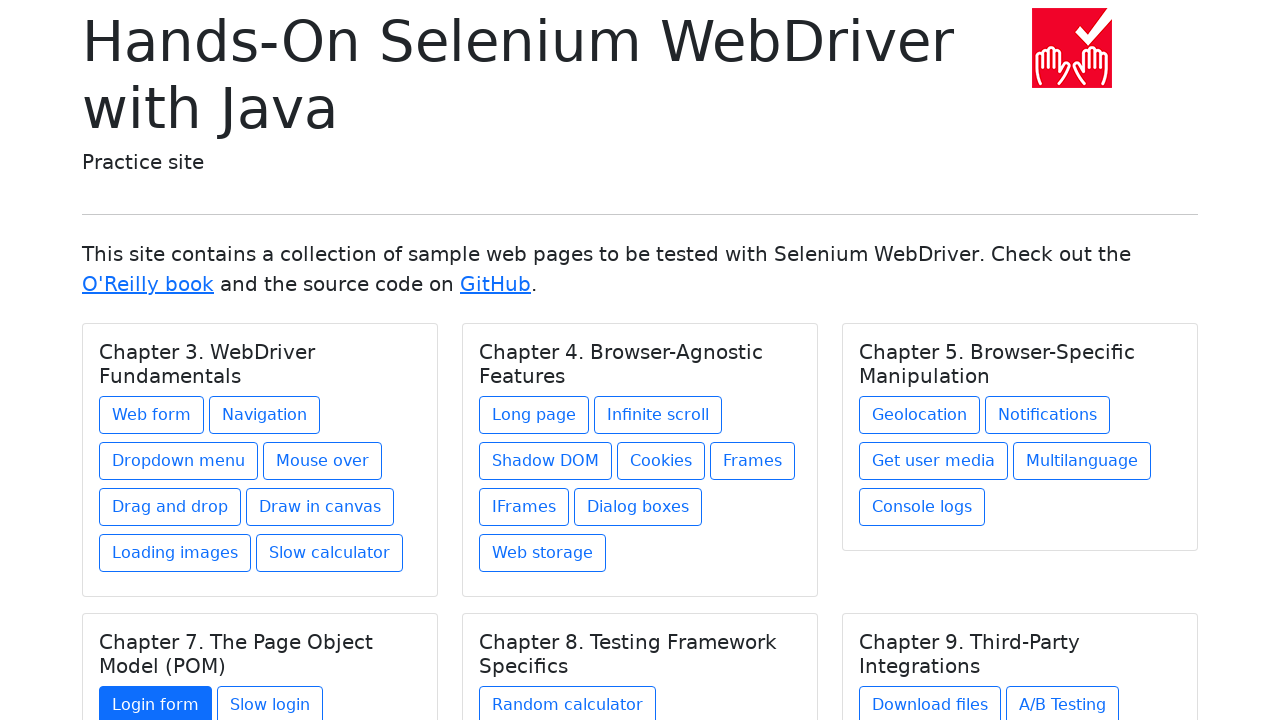